Tests various form element interactions including checkboxes, static and dynamic dropdowns, visibility toggling, and radio buttons

Starting URL: https://rahulshettyacademy.com/AutomationPractice/

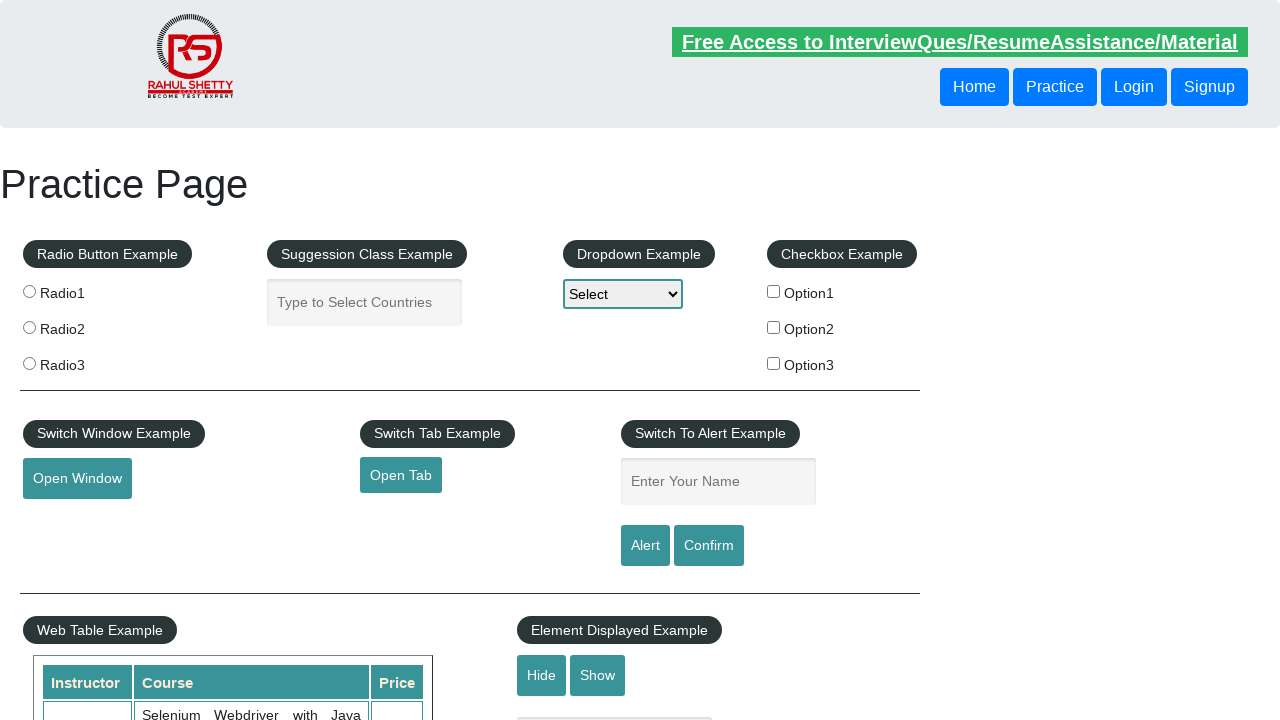

Checked the first checkbox option at (774, 291) on #checkBoxOption1
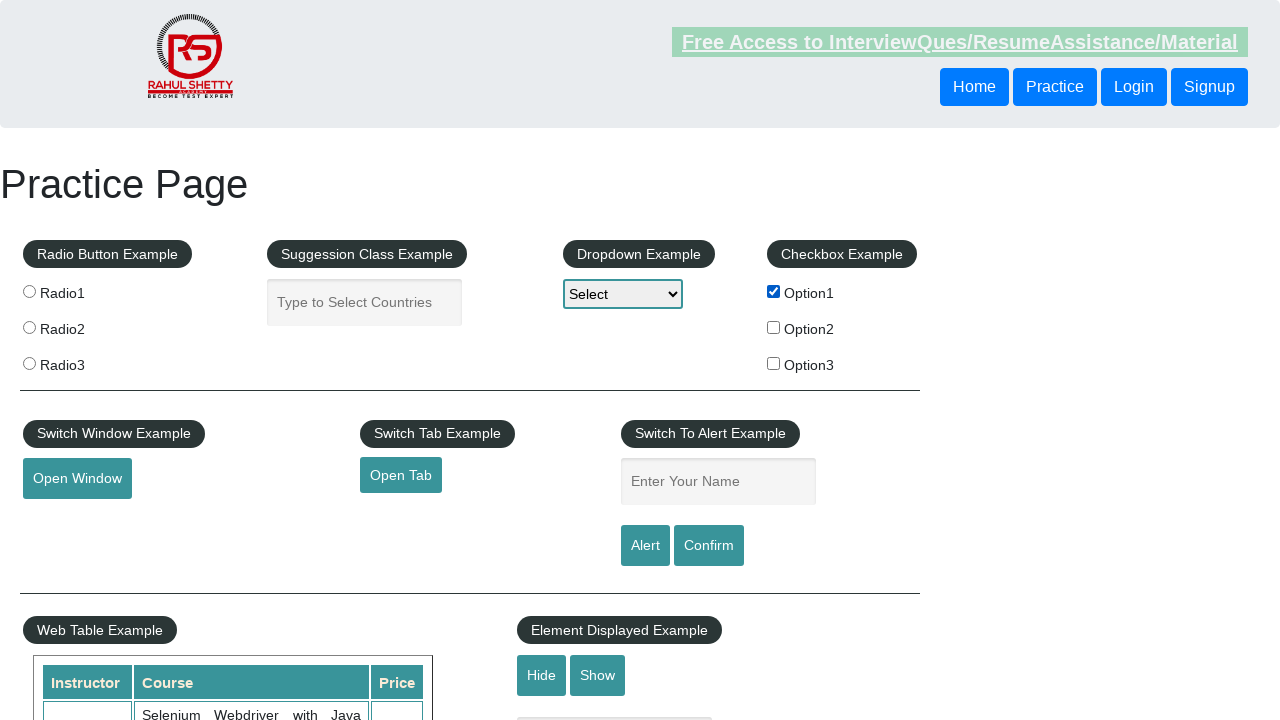

Unchecked the first checkbox option at (774, 291) on #checkBoxOption1
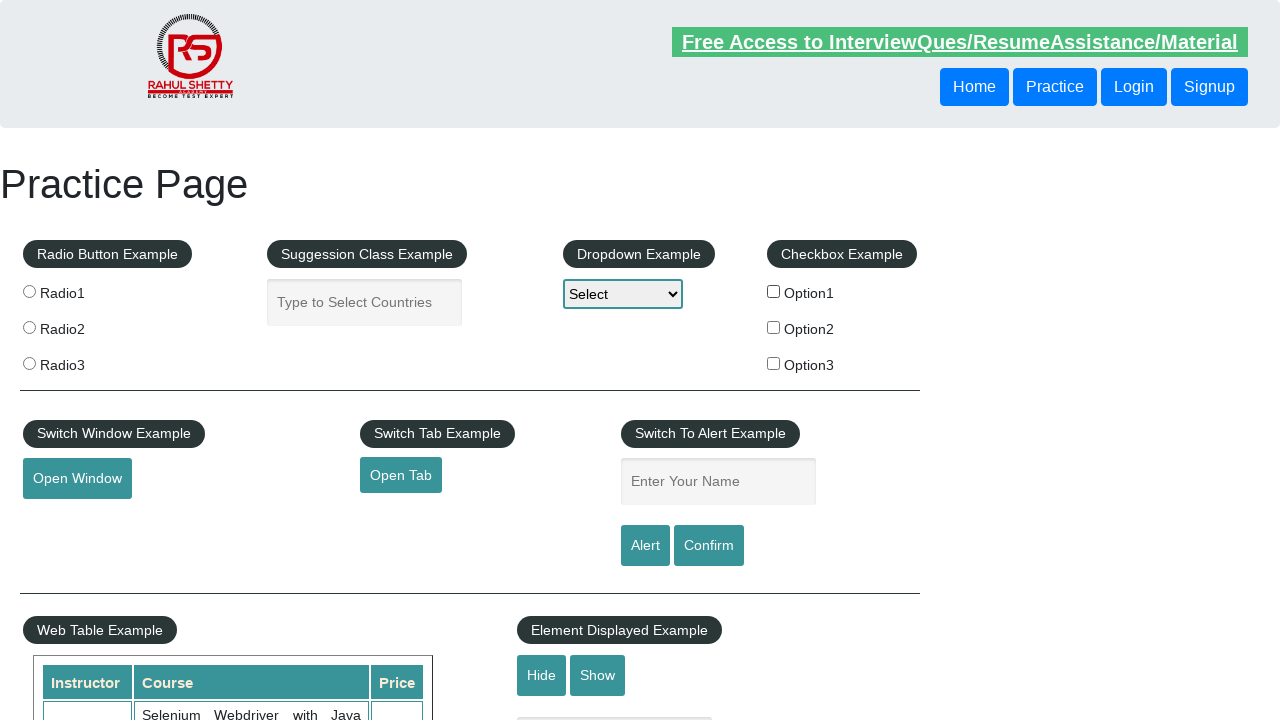

Checked checkbox option 2 at (774, 327) on input[type='checkbox'][value='option2']
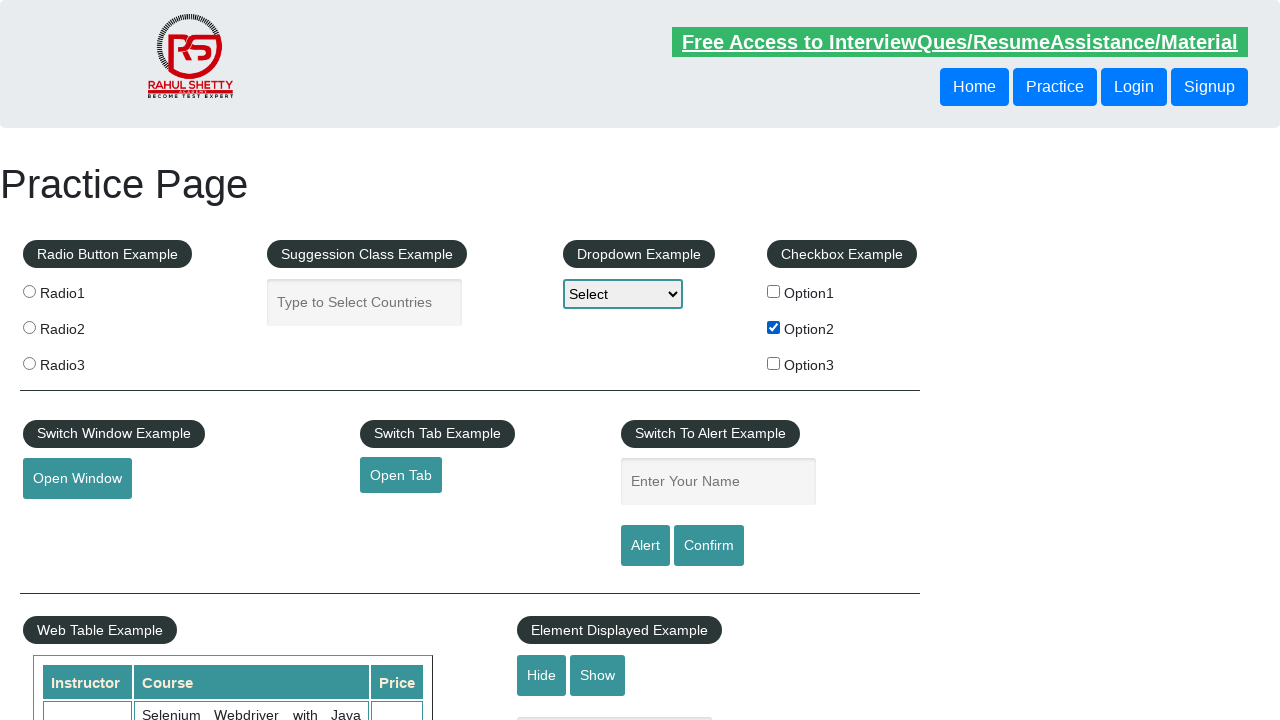

Checked checkbox option 3 at (774, 363) on input[type='checkbox'][value='option3']
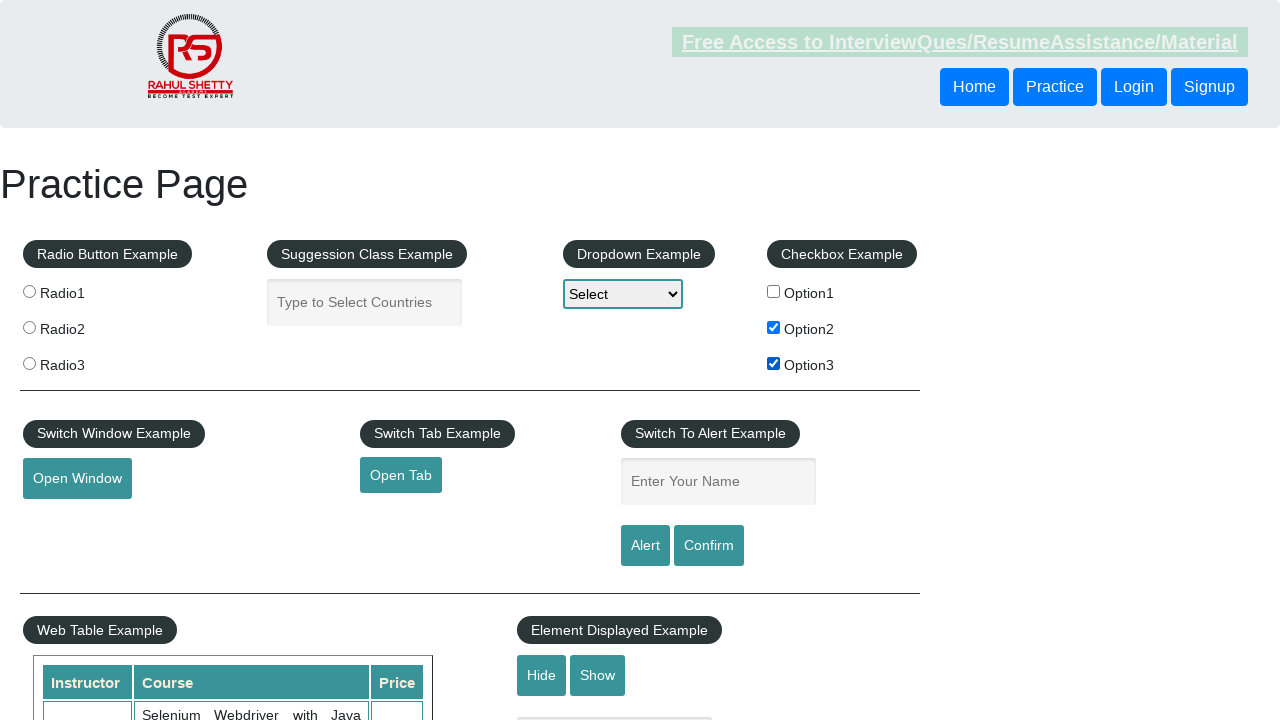

Selected option 2 from static dropdown on #dropdown-class-example
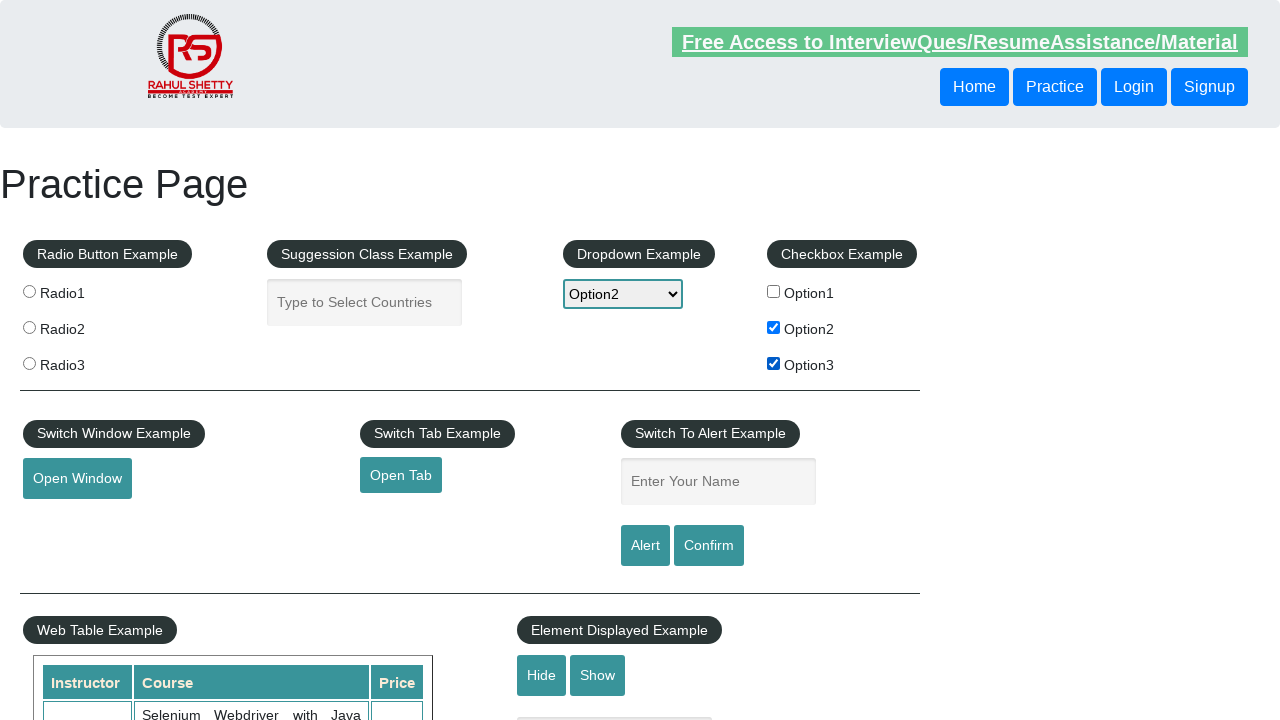

Filled autocomplete field with 'Ind' on #autocomplete
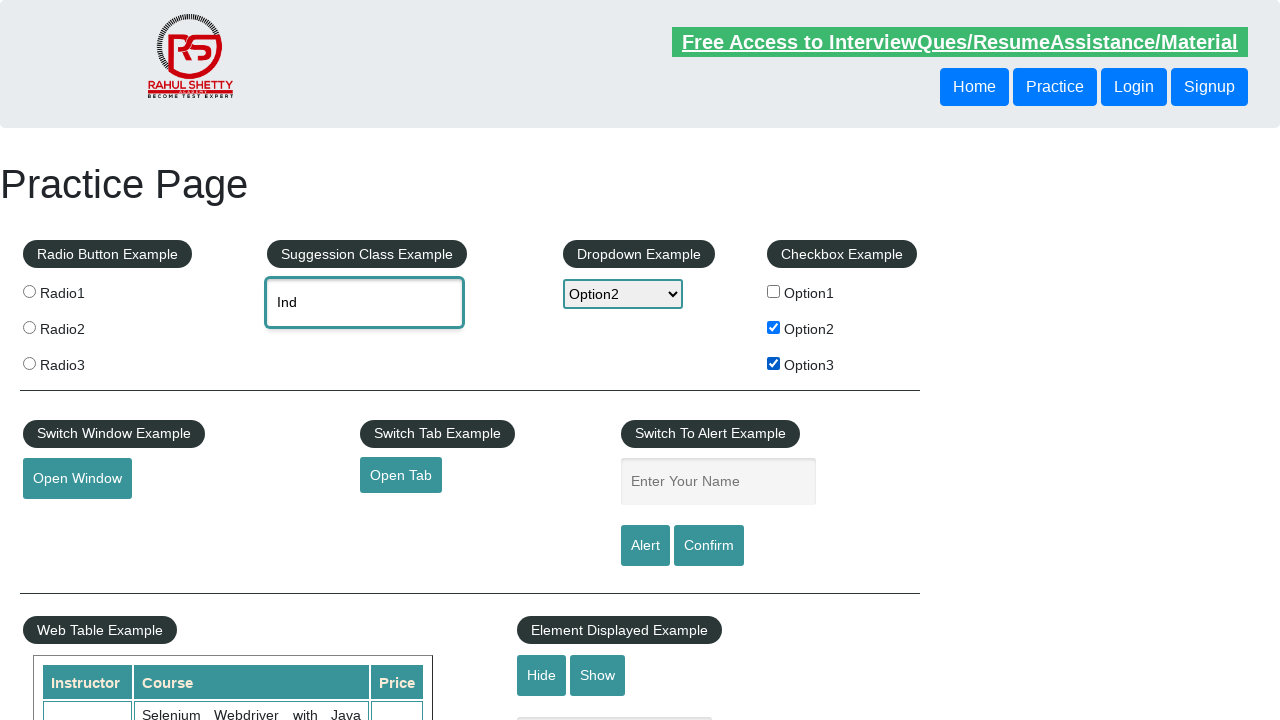

Waited for dynamic dropdown menu items to appear
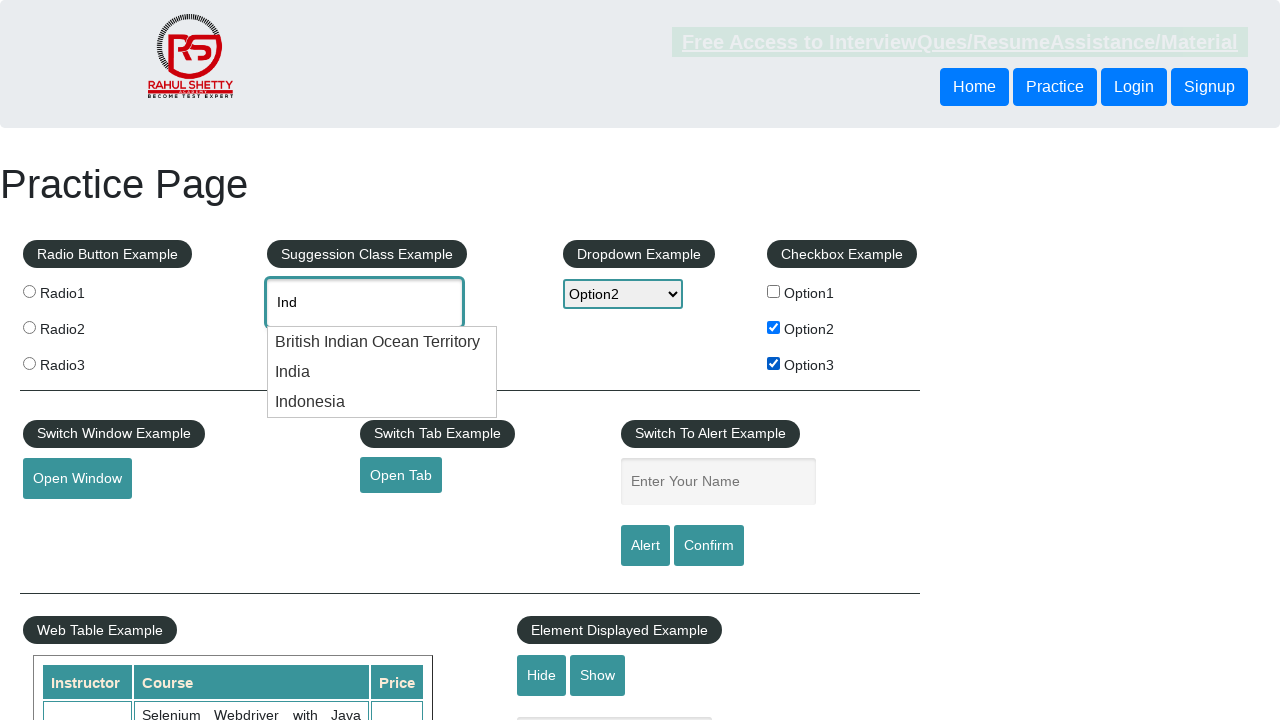

Selected 'India' from dynamic dropdown at (382, 372) on .ui-menu-item > div >> nth=1
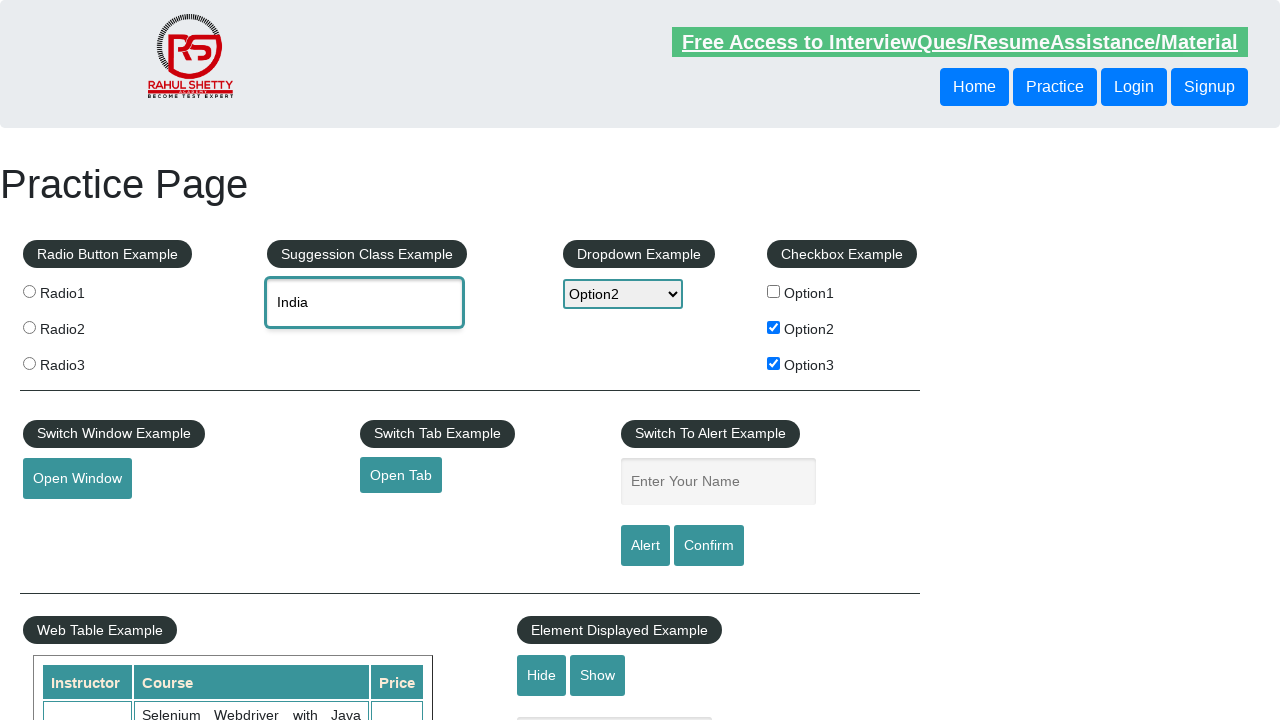

Clicked hide textbox button at (542, 675) on #hide-textbox
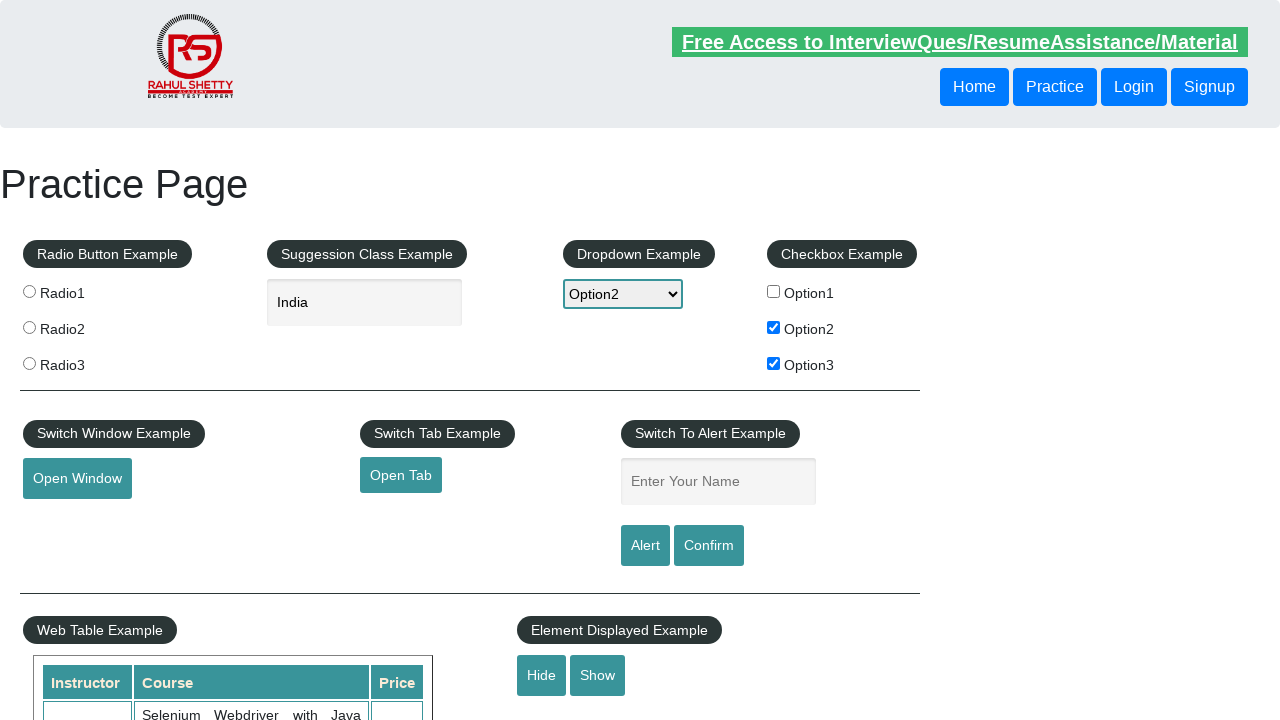

Verified textbox is hidden
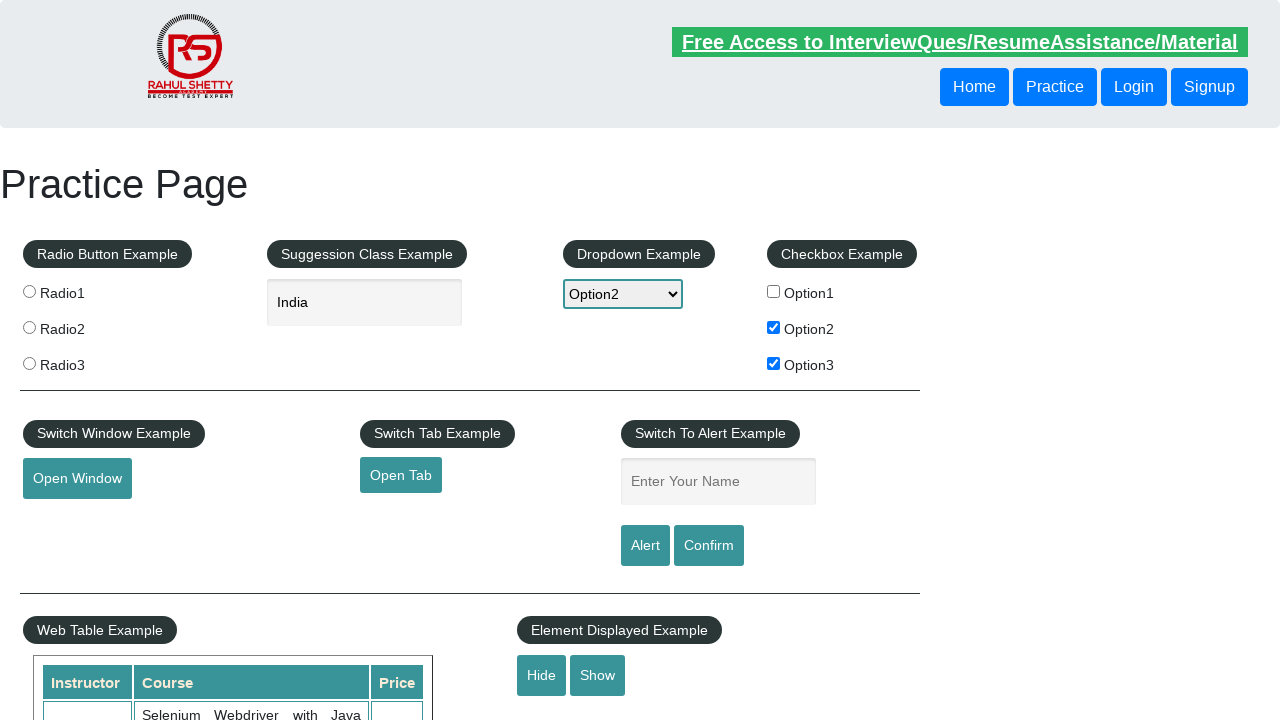

Clicked show textbox button at (598, 675) on #show-textbox
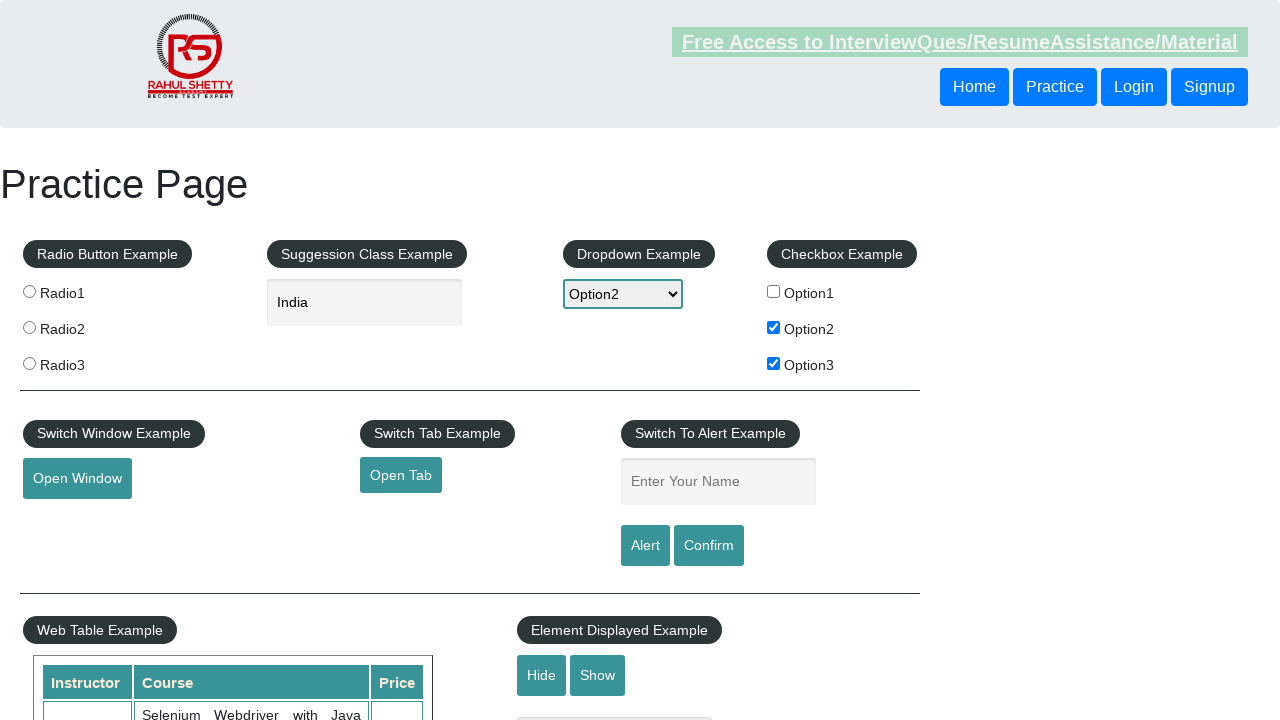

Verified textbox is now visible
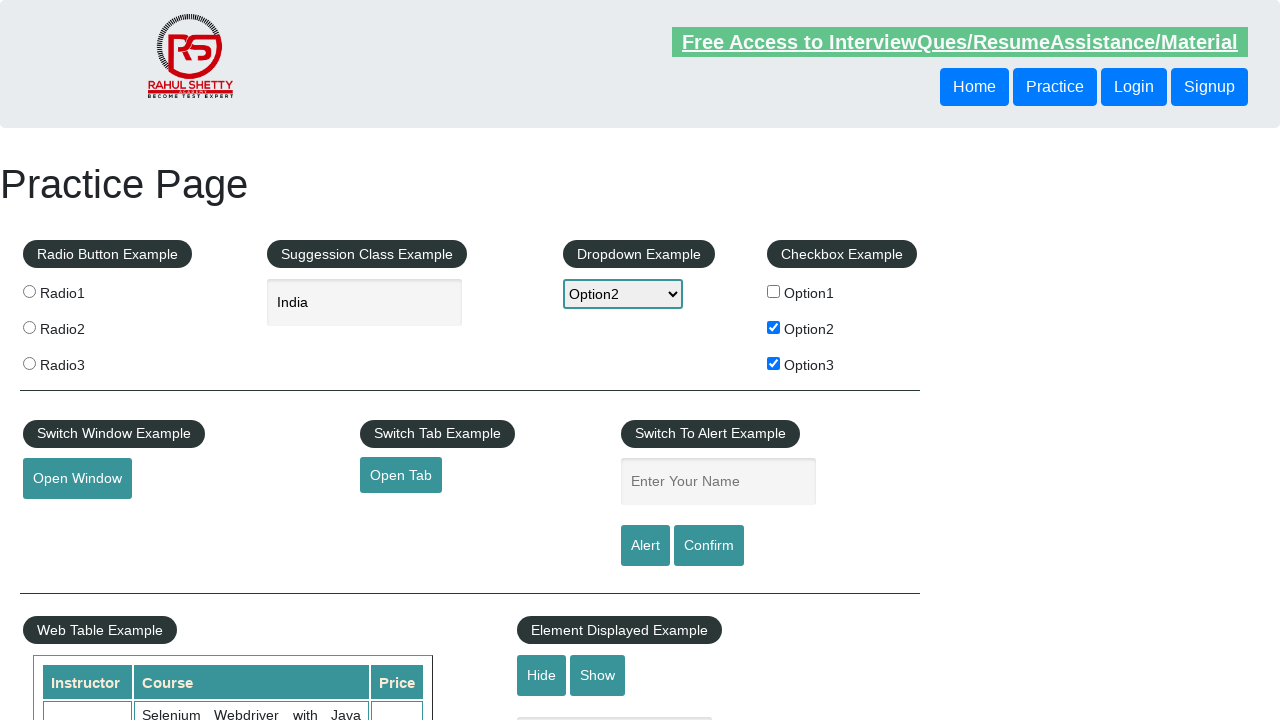

Checked radio button 1 of 3 at (29, 291) on input[name='radioButton'] >> nth=0
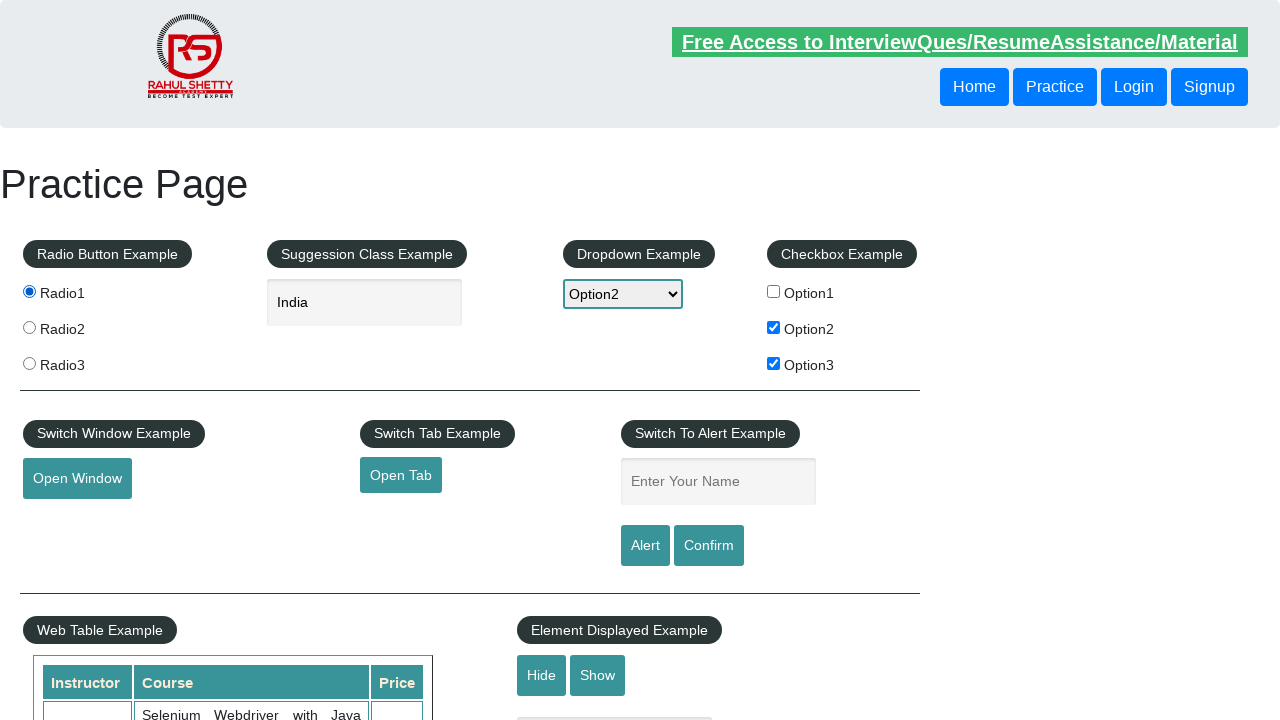

Checked radio button 2 of 3 at (29, 327) on input[name='radioButton'] >> nth=1
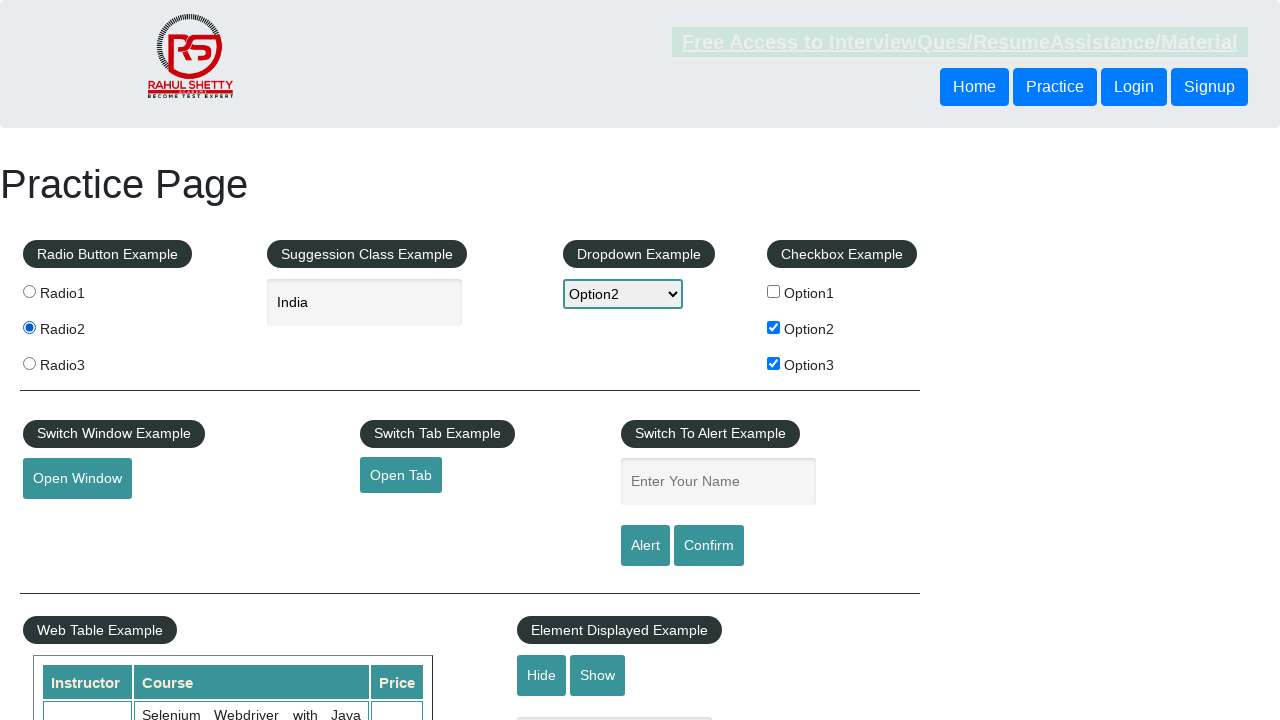

Checked radio button 3 of 3 at (29, 363) on input[name='radioButton'] >> nth=2
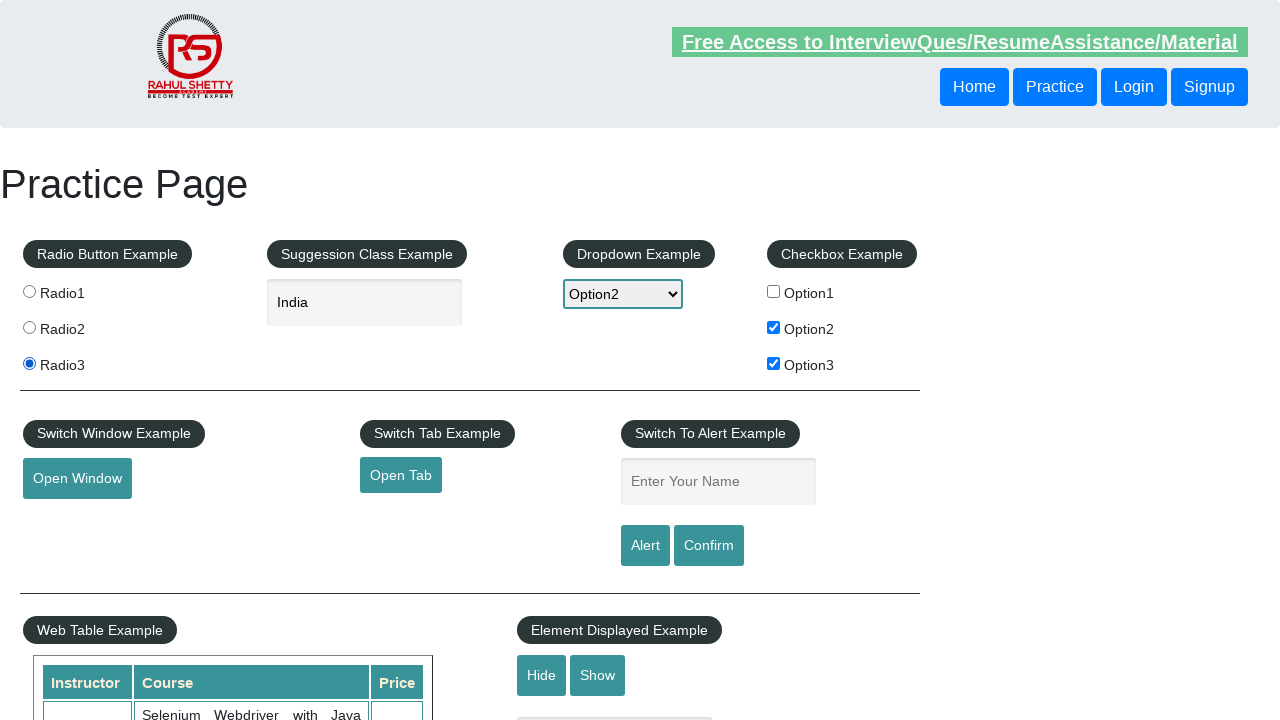

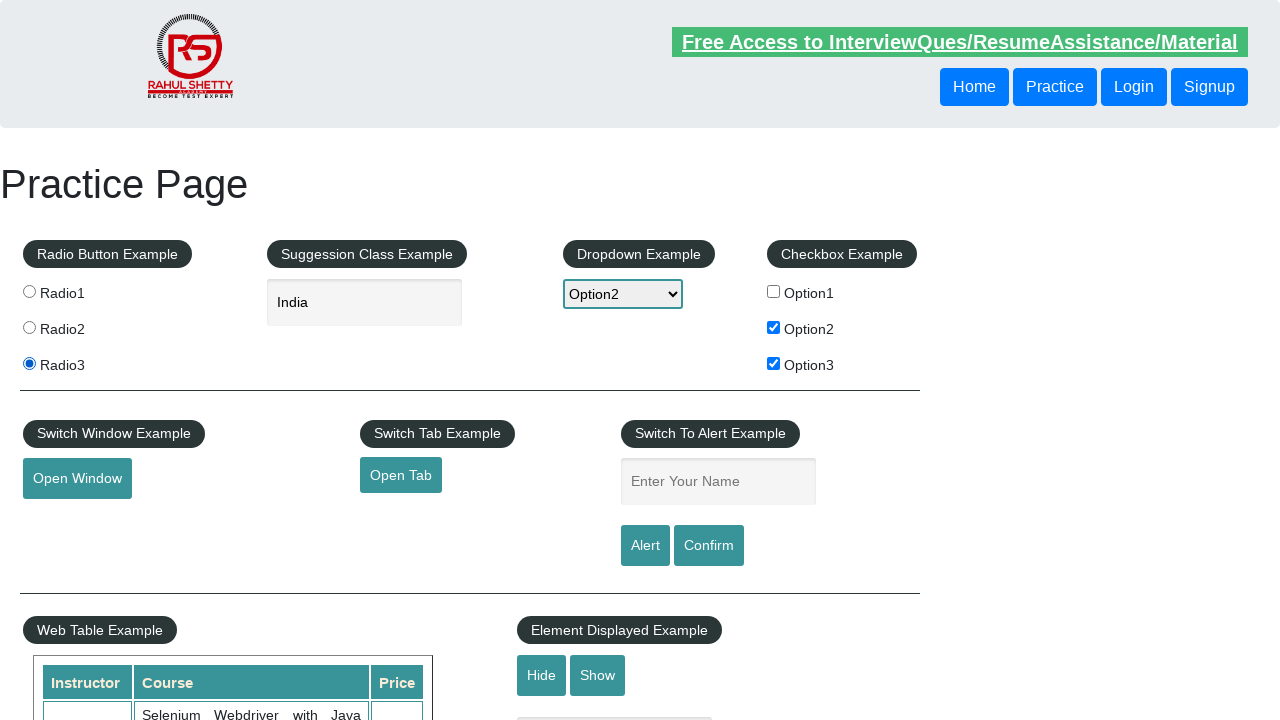